Tests dropdown selection functionality by selecting options using different methods (by index, visible text, and value)

Starting URL: https://rahulshettyacademy.com/dropdownsPractise/

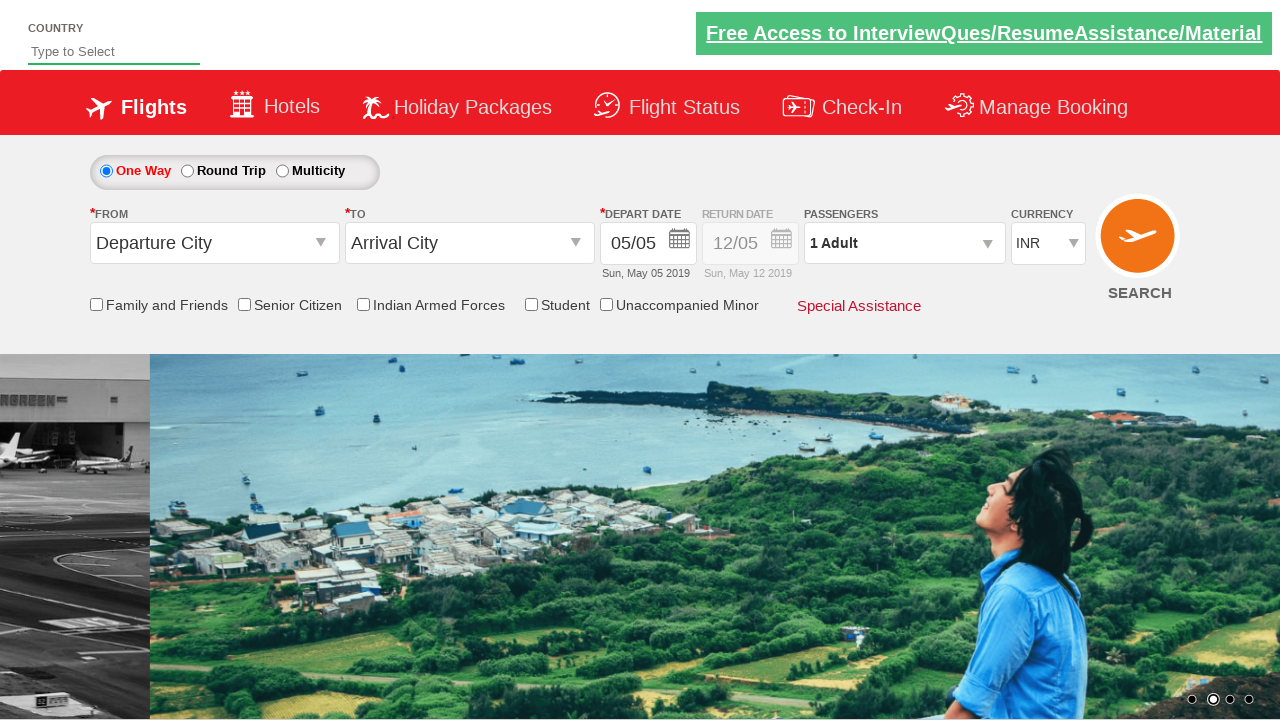

Located currency dropdown element
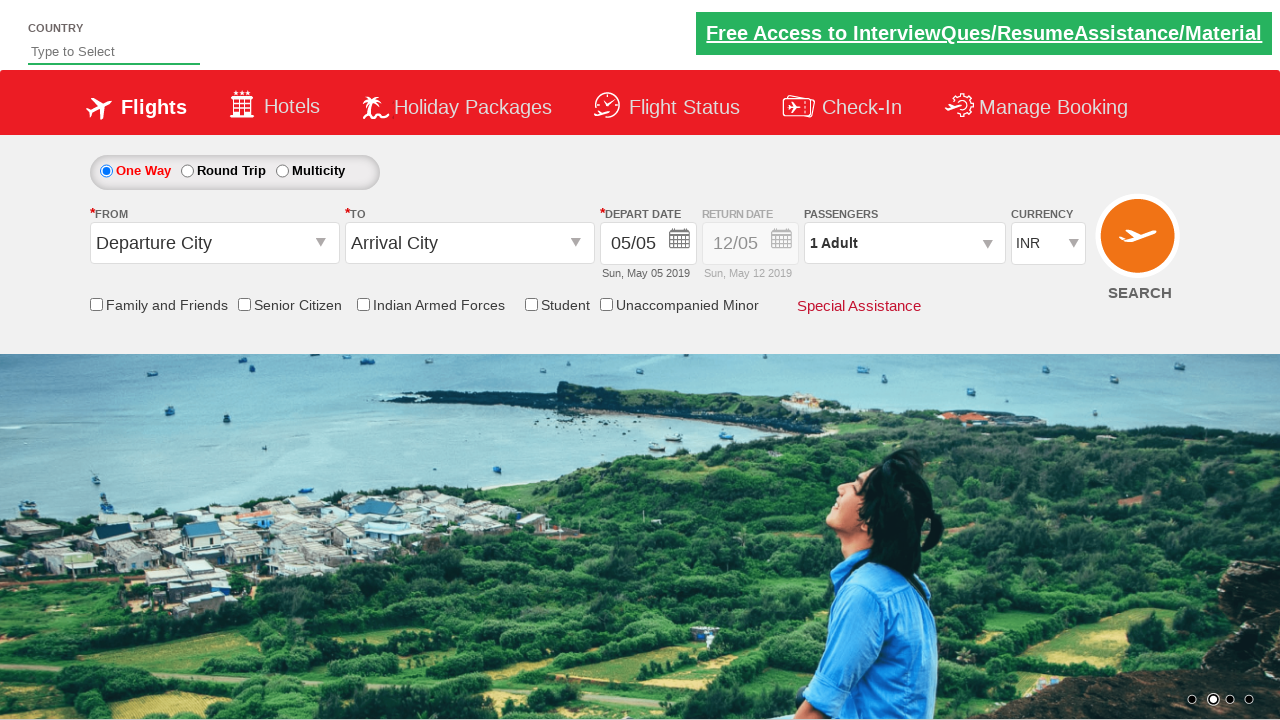

Selected dropdown option by index 3 (4th option) on select[name='ctl00$mainContent$DropDownListCurrency']
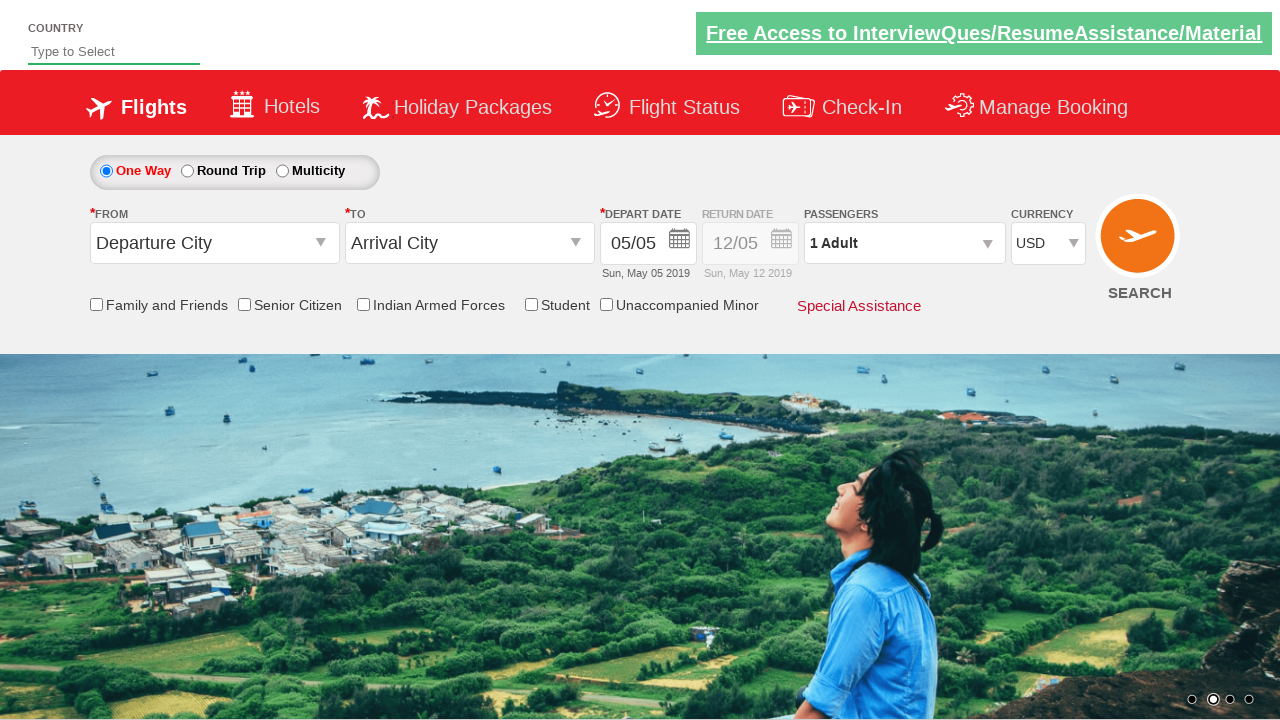

Retrieved selected dropdown value
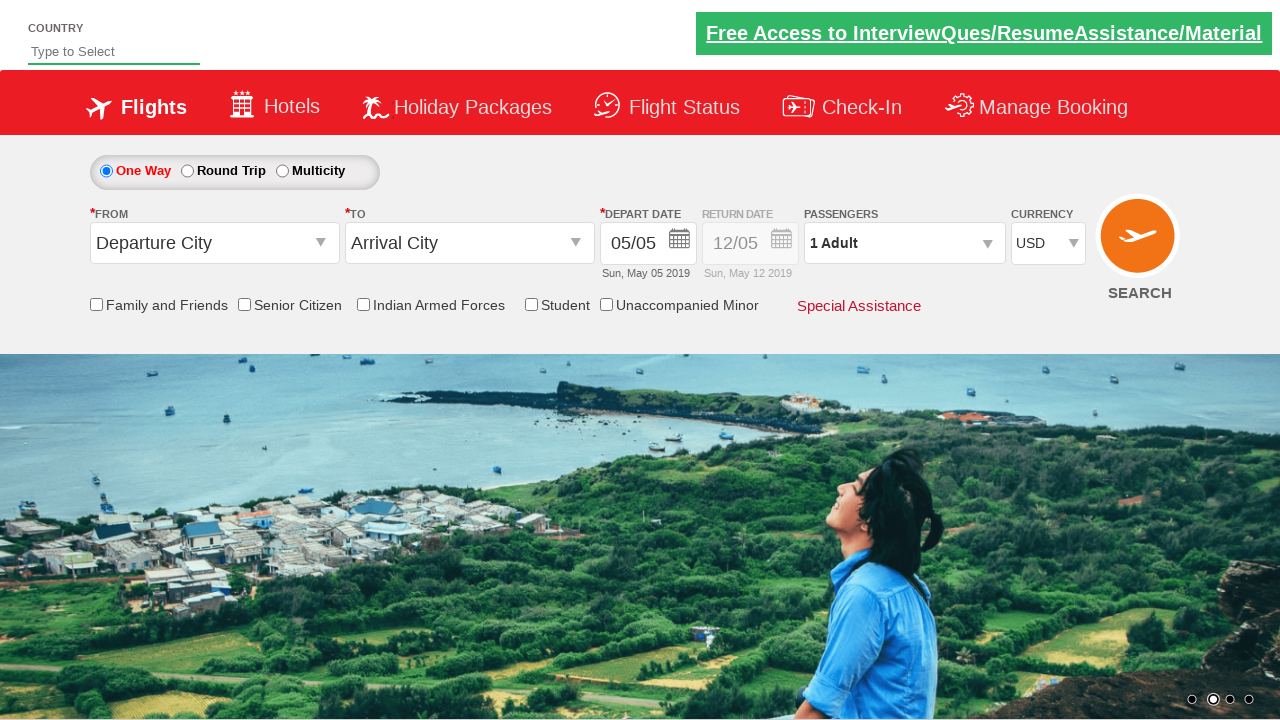

Verified that selected option is USD
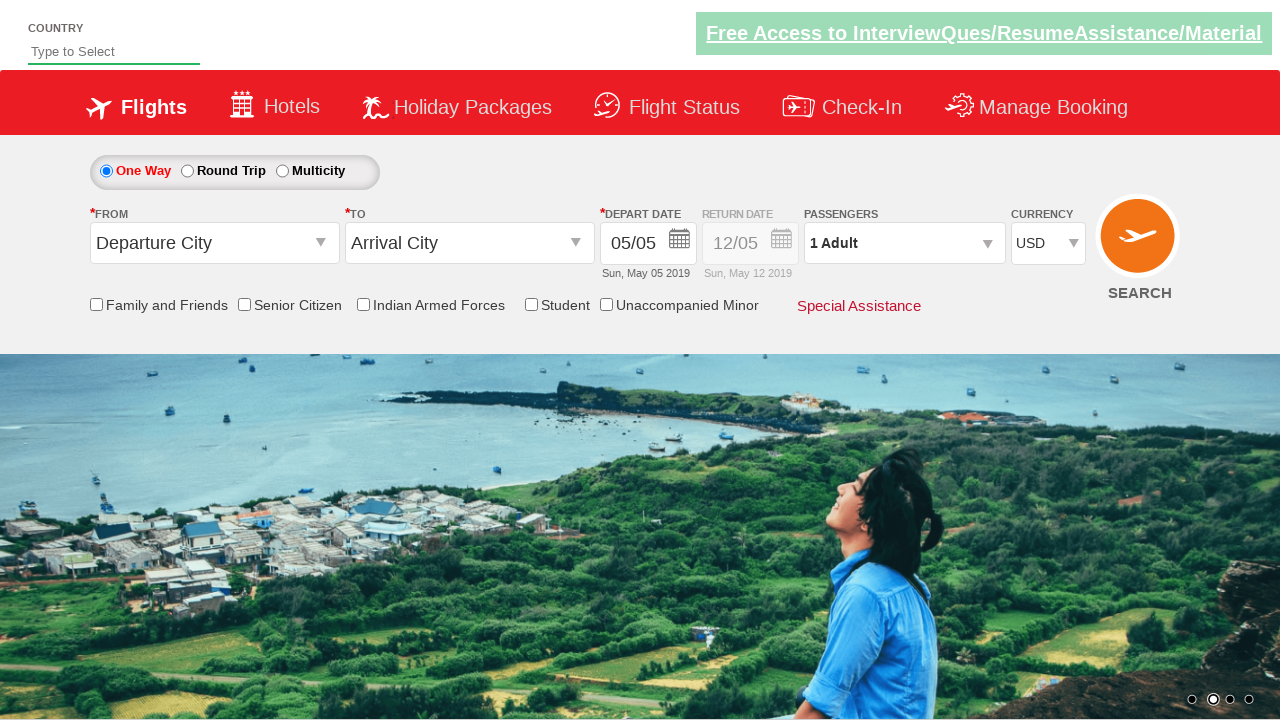

Selected dropdown option by visible text 'AED' on select[name='ctl00$mainContent$DropDownListCurrency']
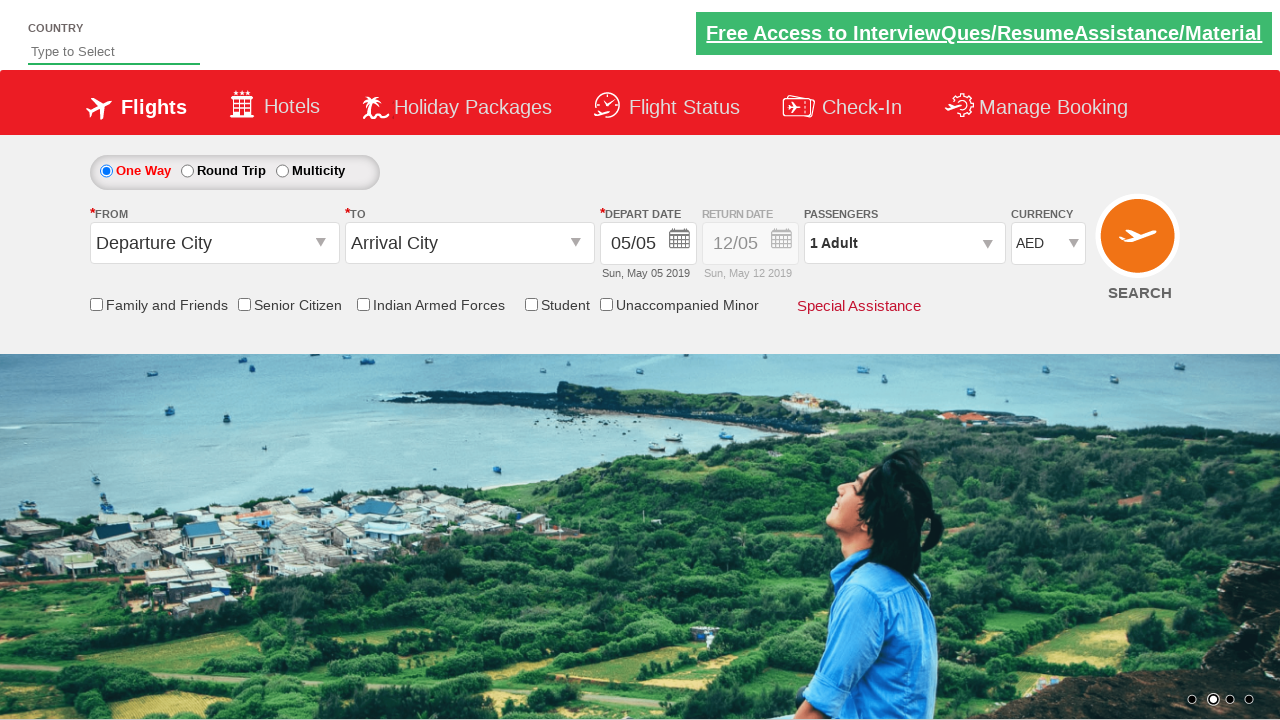

Selected dropdown option by value 'INR' on select[name='ctl00$mainContent$DropDownListCurrency']
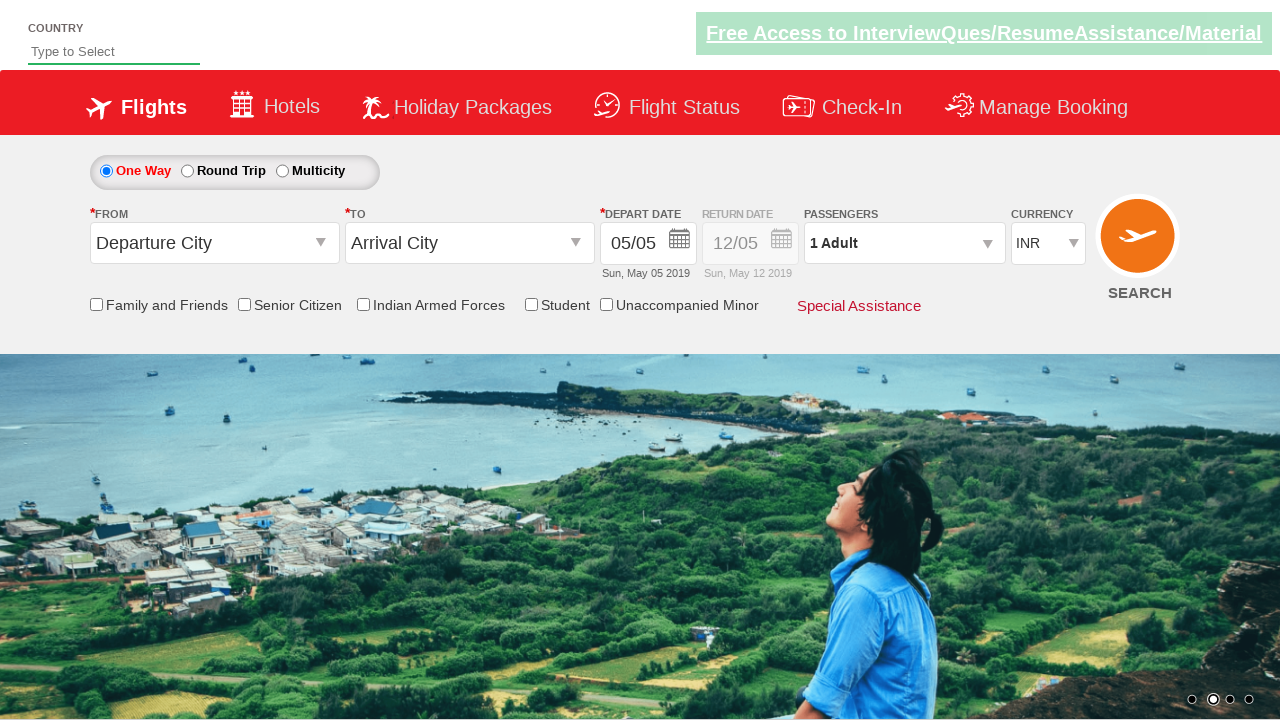

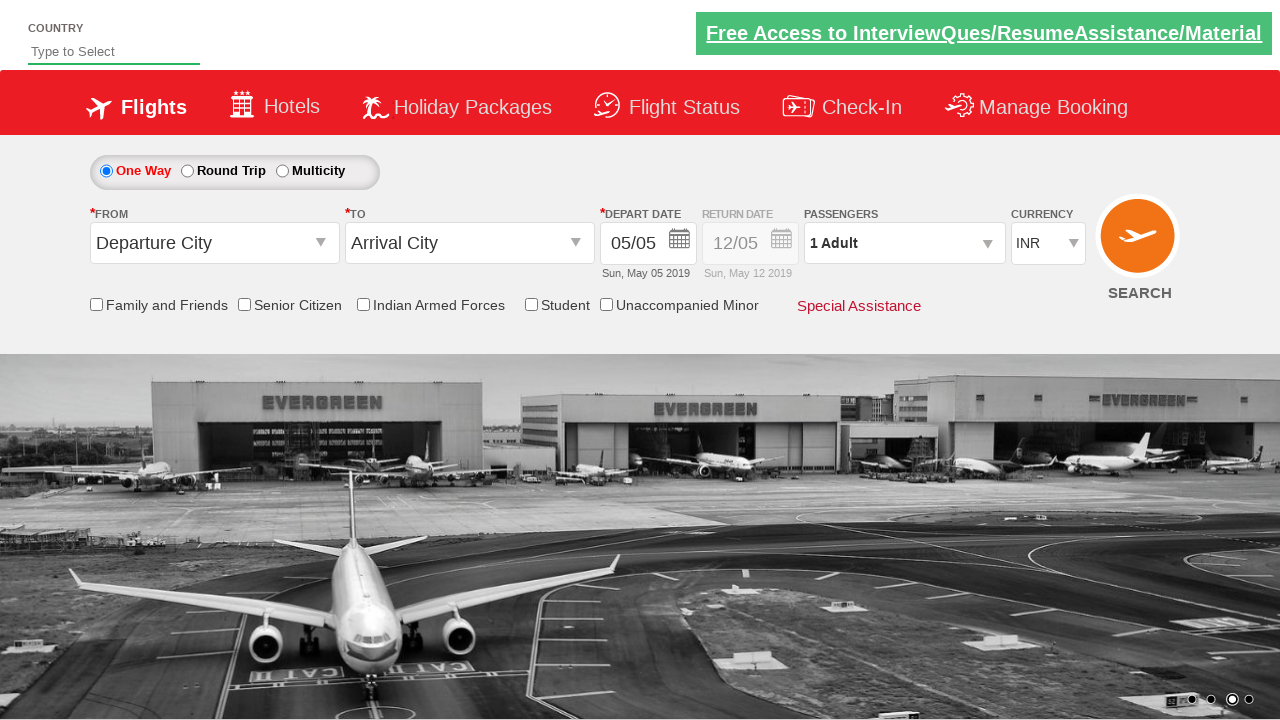